Tests footer navigation by clicking on a link in the footer section and verifying the articles list is displayed

Starting URL: https://www.gillette.co.in/en-in

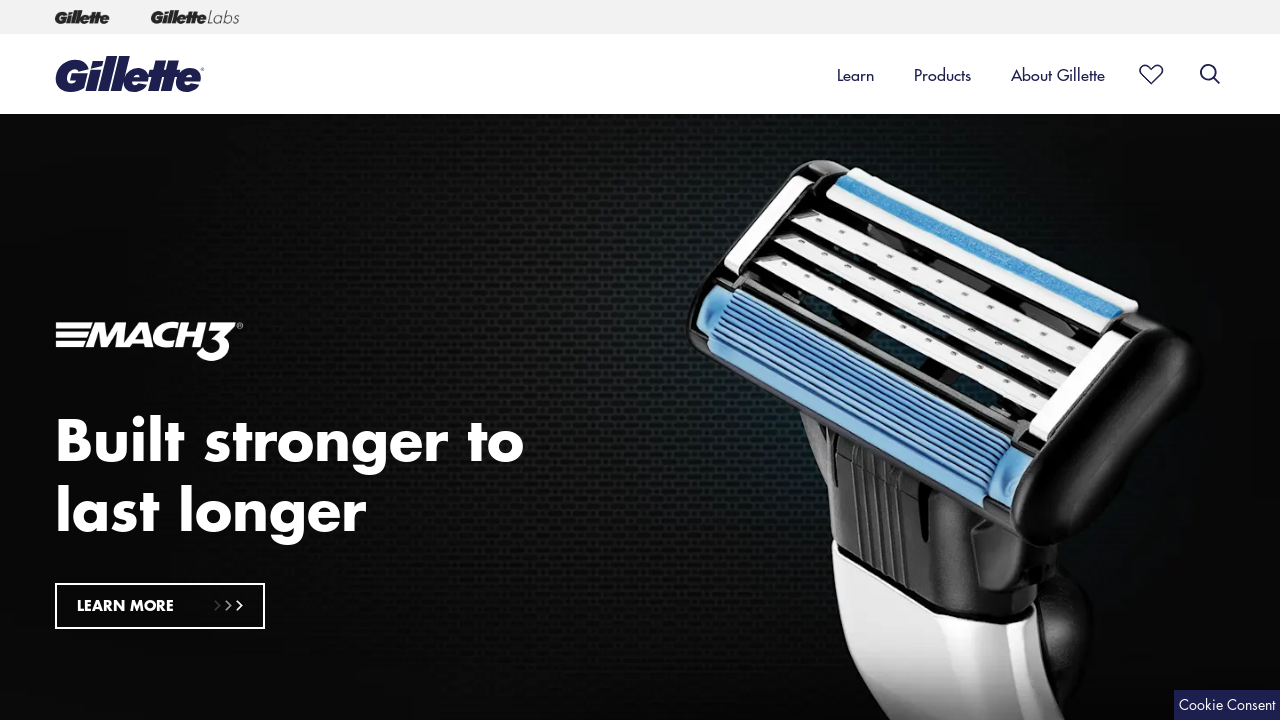

Navigated to Gillette India homepage
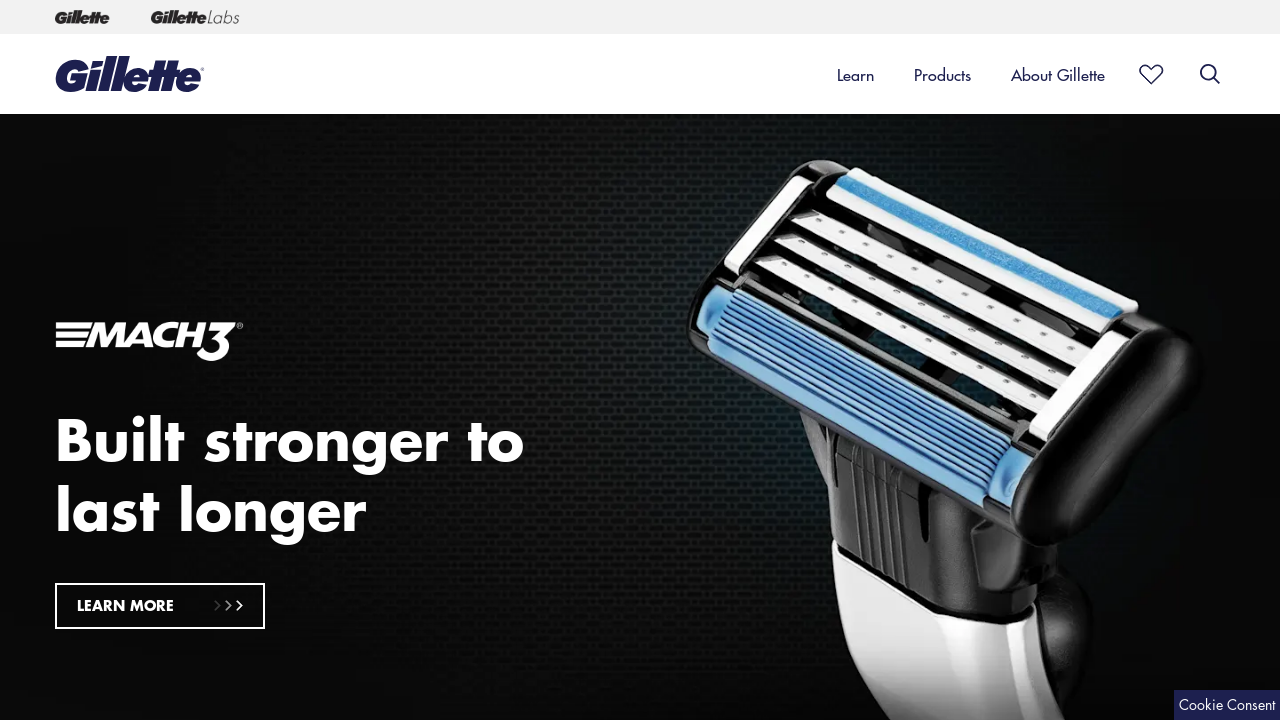

Clicked on 'Under' link in footer navigation at (75, 361) on xpath=//*[@id='footerContent']/div/div[1]/div[1]/ul/li[2]/a
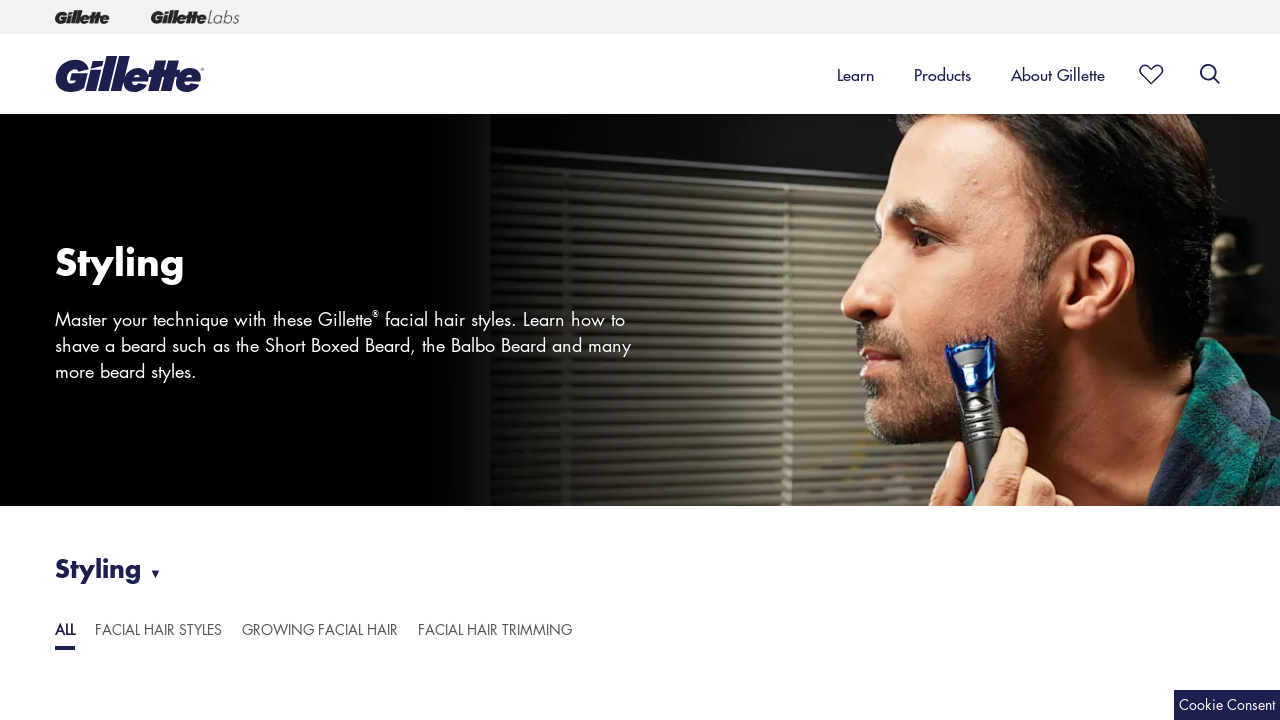

Articles list tab displayed and verified
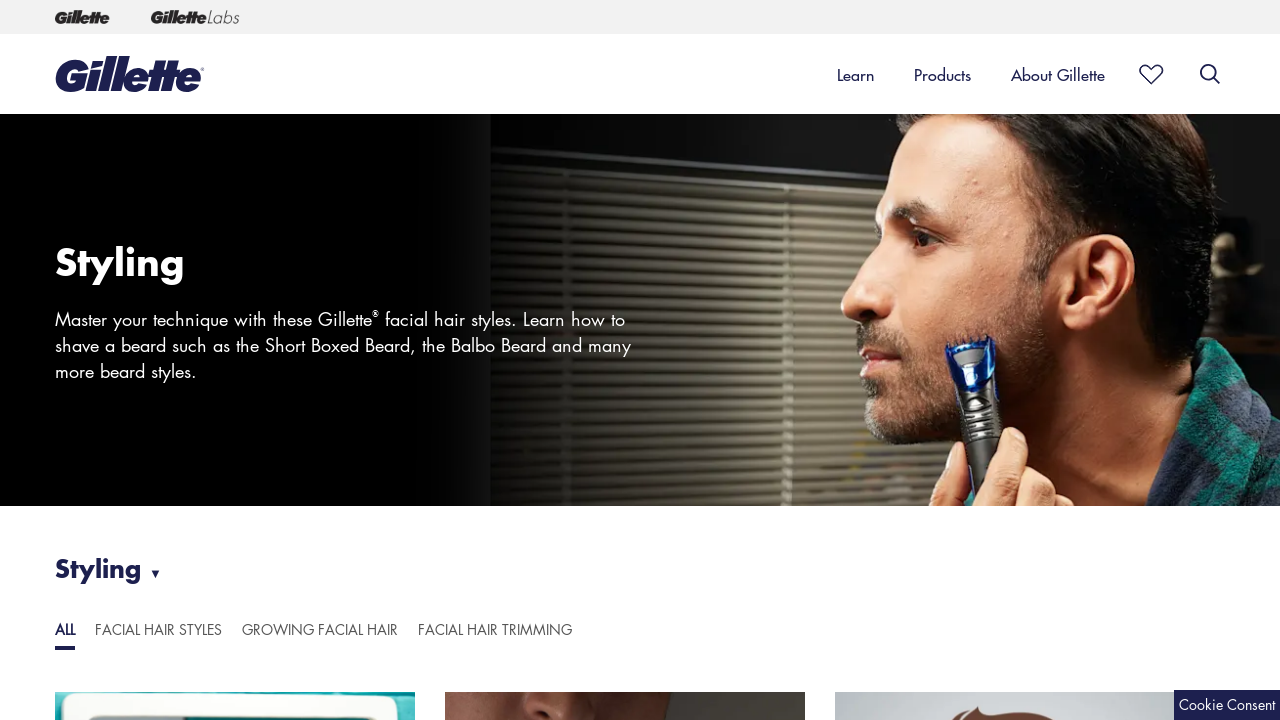

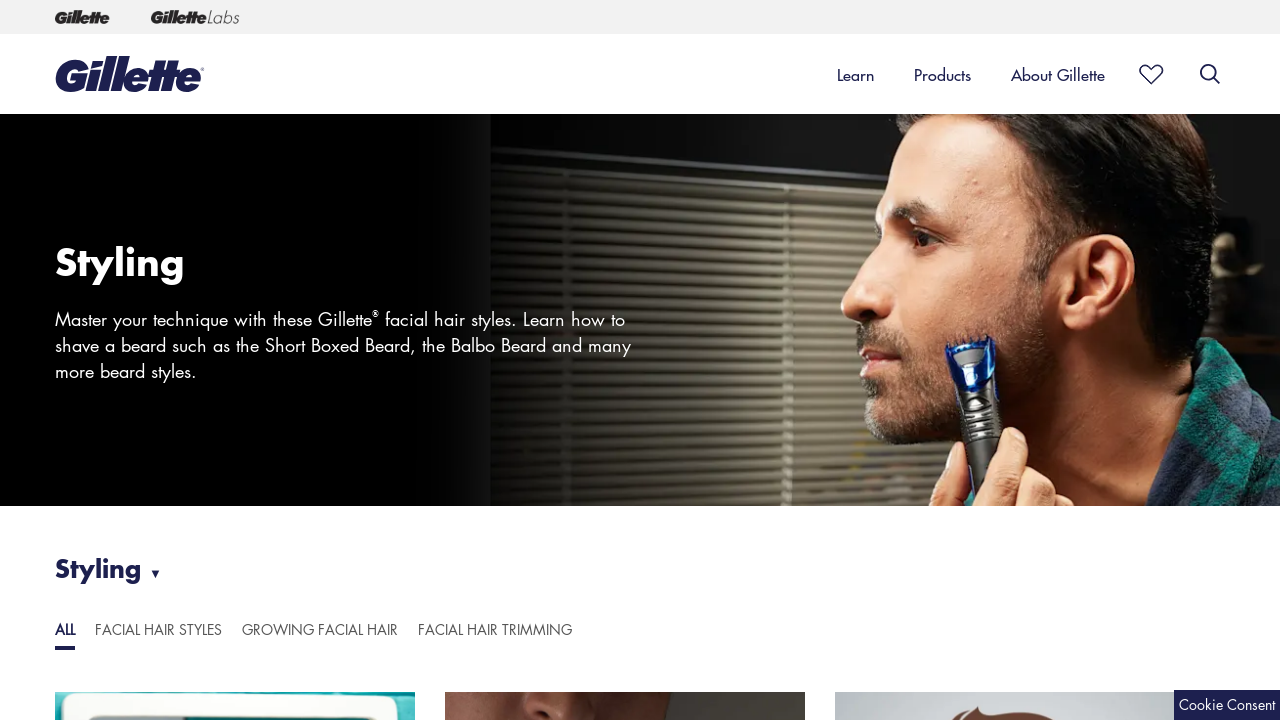